Tests JavaScript alert handling by clicking buttons that trigger different types of alerts (basic alert, confirm dialog, and prompt) and interacting with them using accept, dismiss, and text input.

Starting URL: https://the-internet.herokuapp.com/javascript_alerts

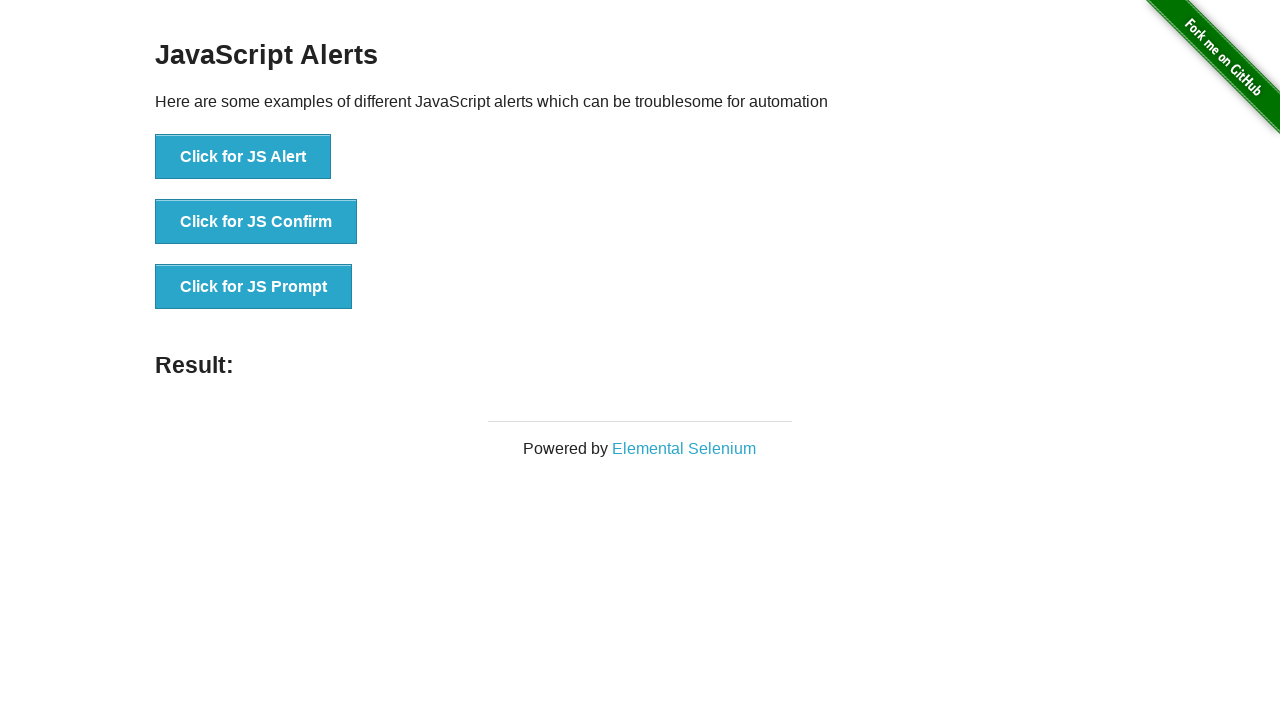

Clicked first button to trigger JavaScript alert at (243, 157) on button >> nth=0
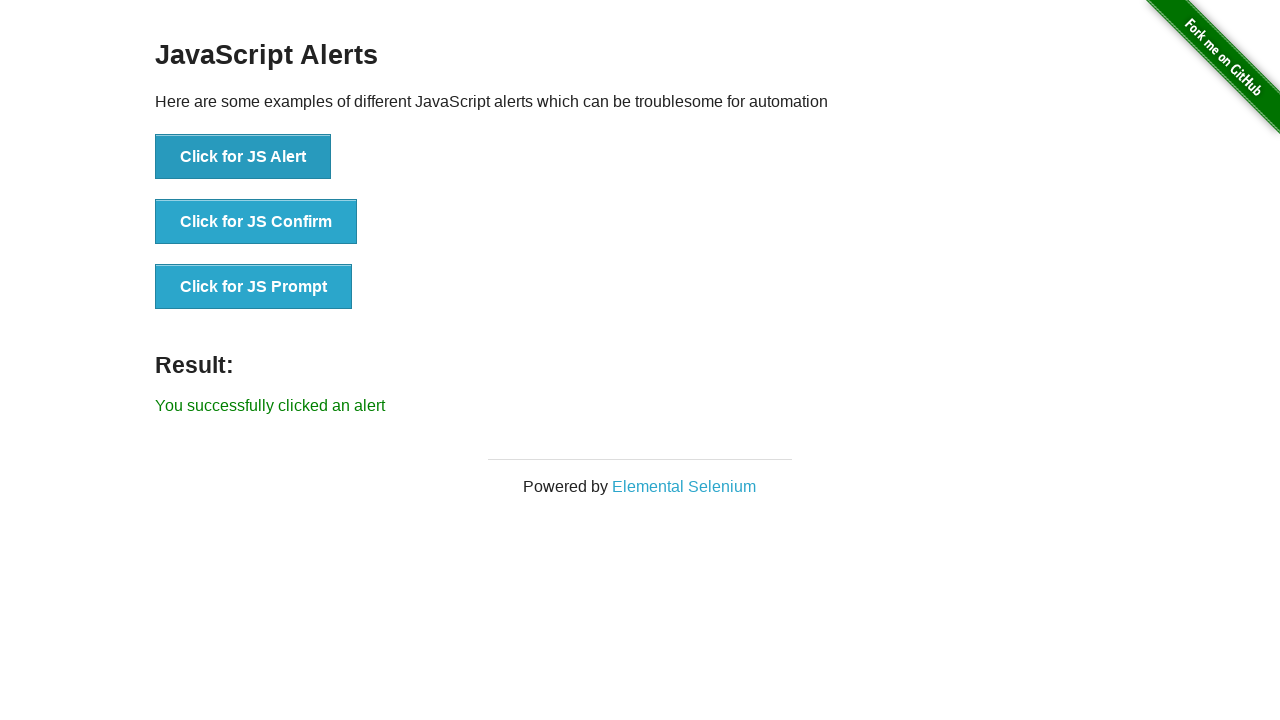

Set up dialog handler to accept alerts
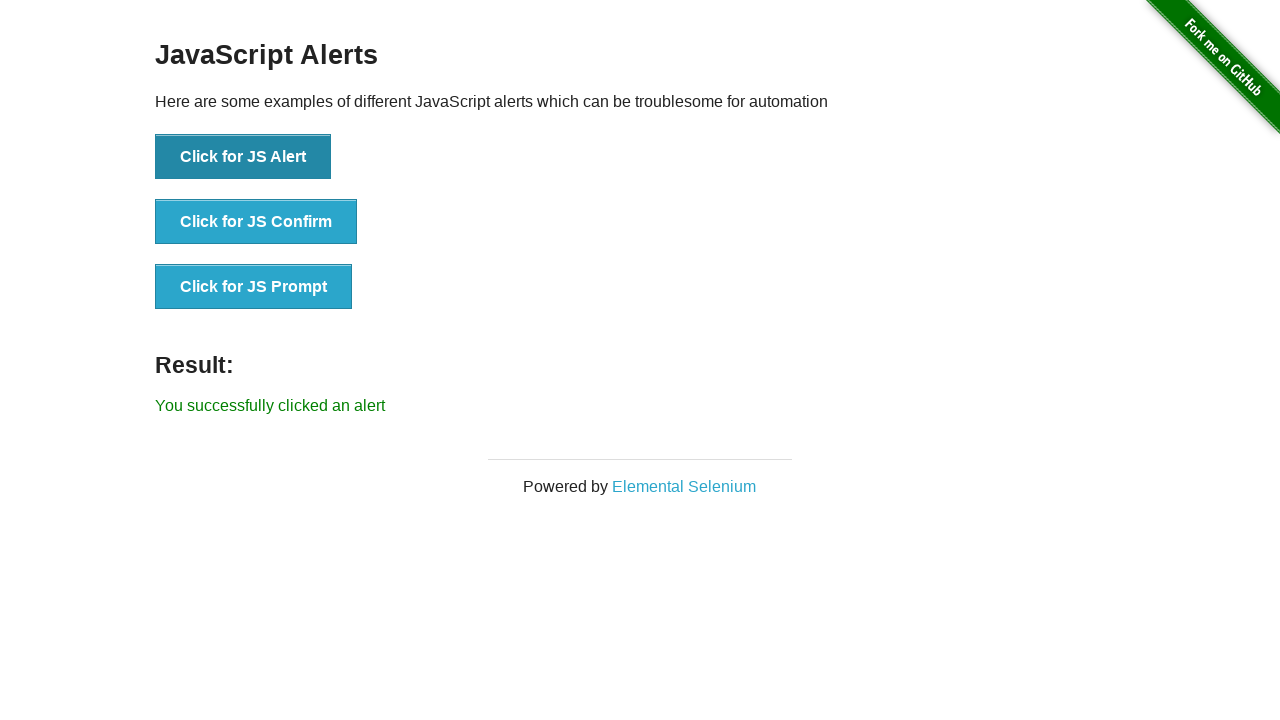

Waited for alert dialog to be processed
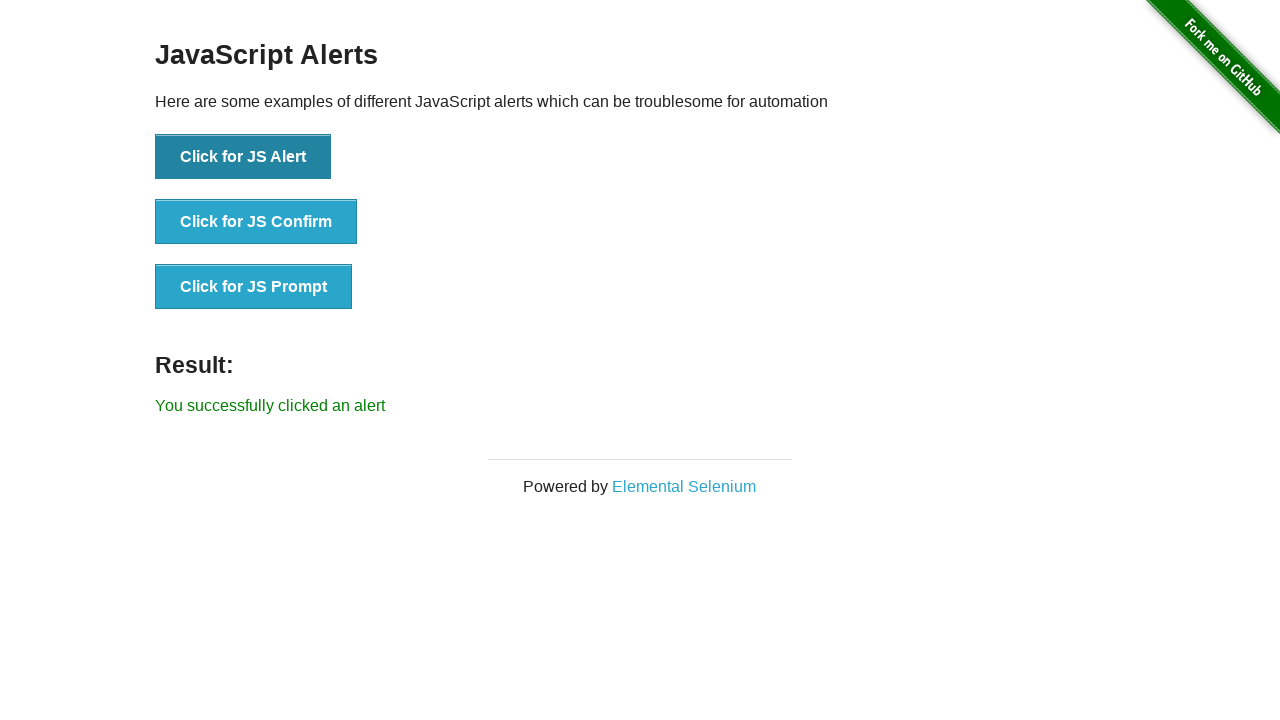

Clicked second button to trigger confirm dialog at (256, 222) on button >> nth=1
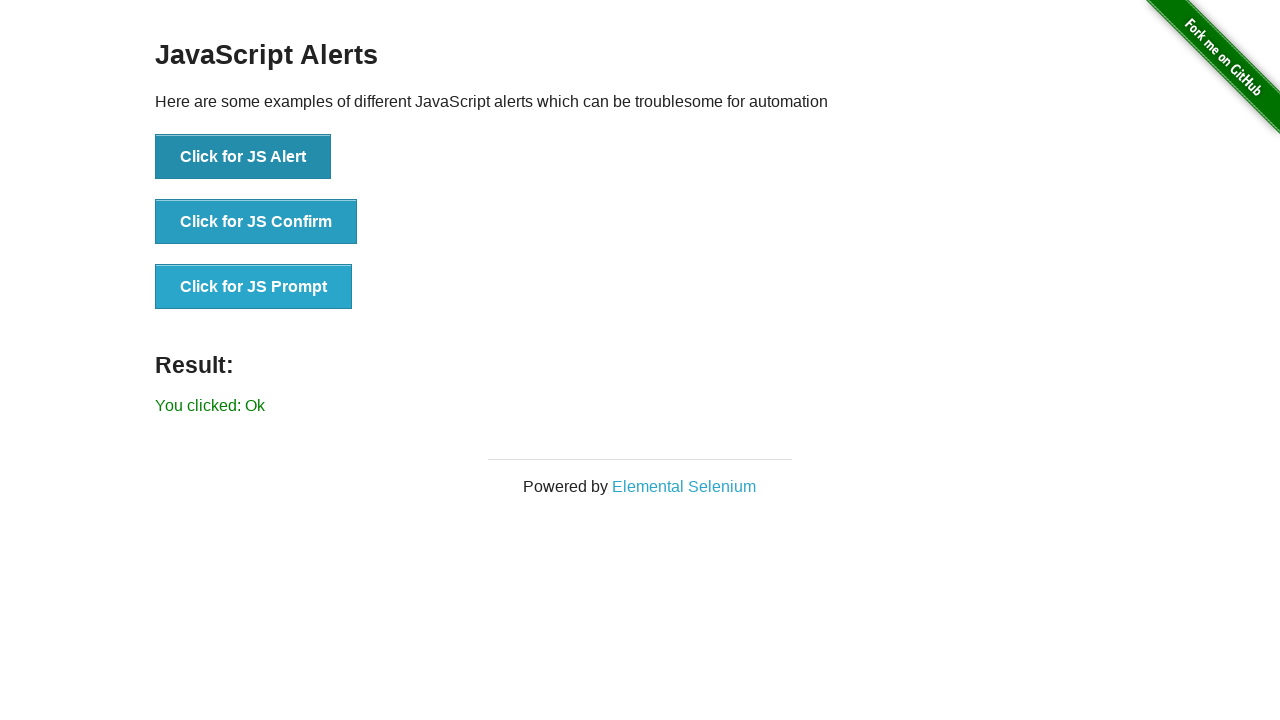

Set up dialog handler to dismiss confirm dialogs
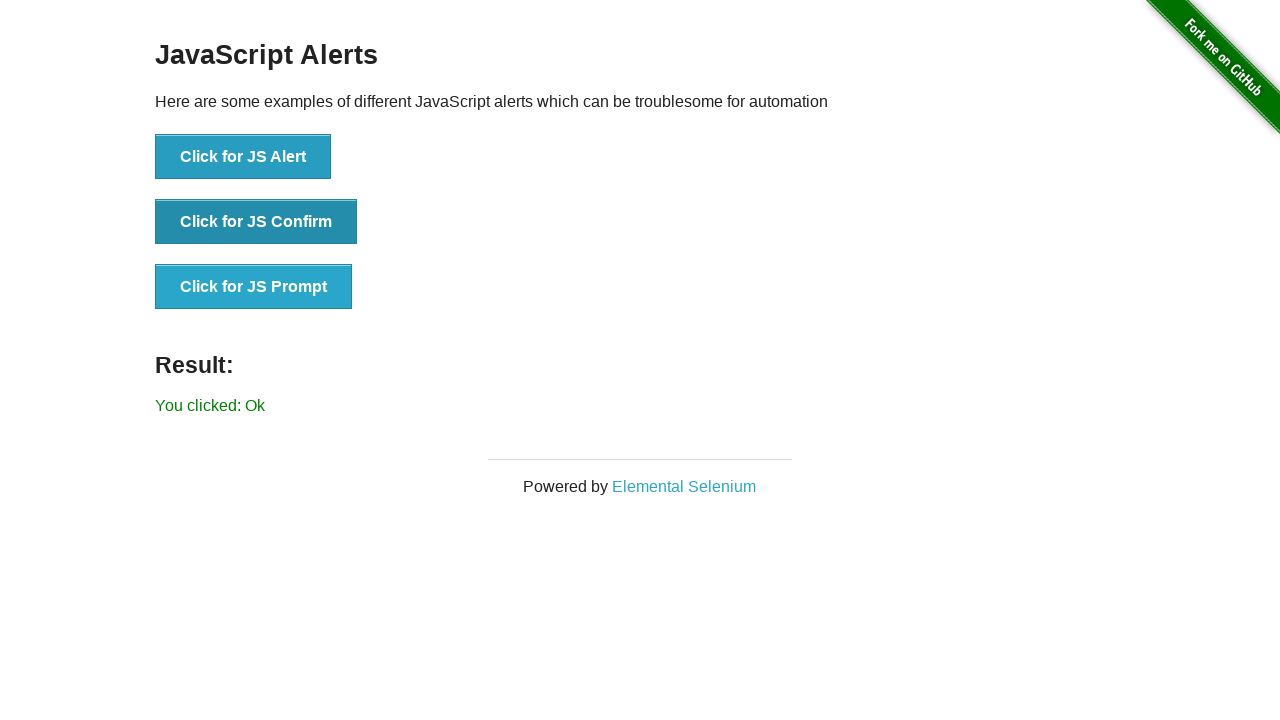

Waited for confirm dialog to be processed
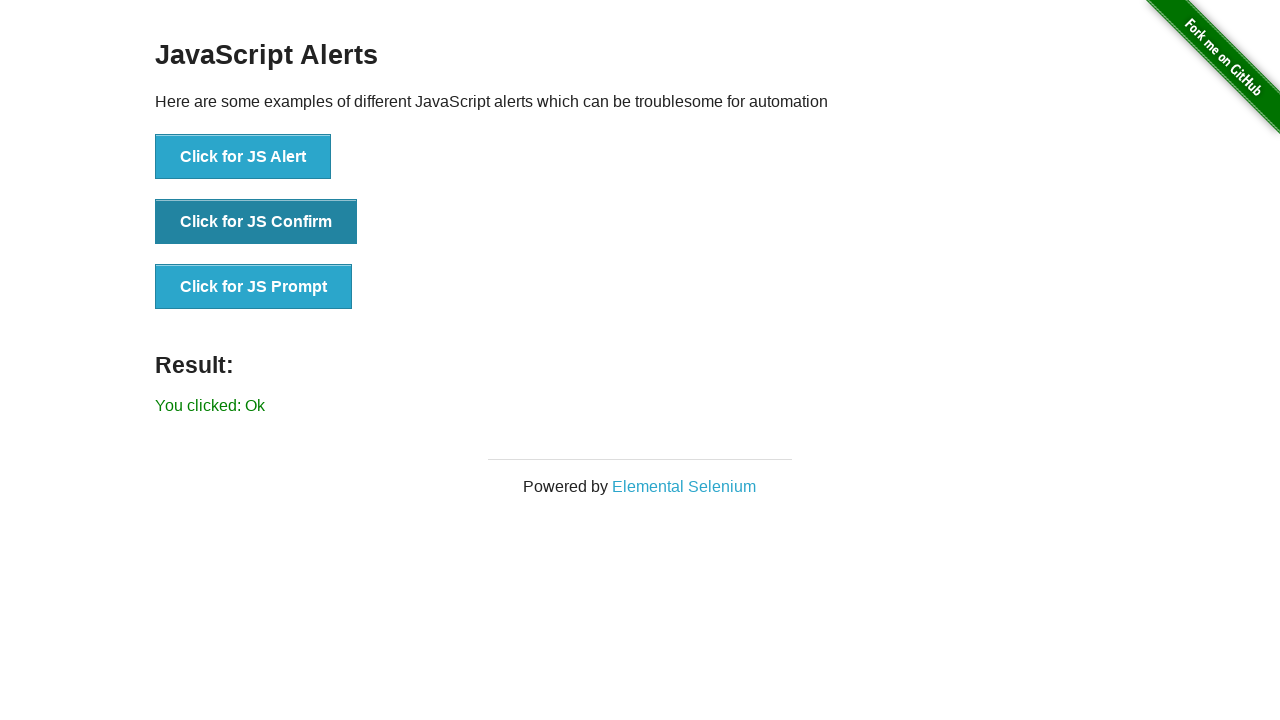

Set up dialog handler to accept prompt with text 'Karl Ortis'
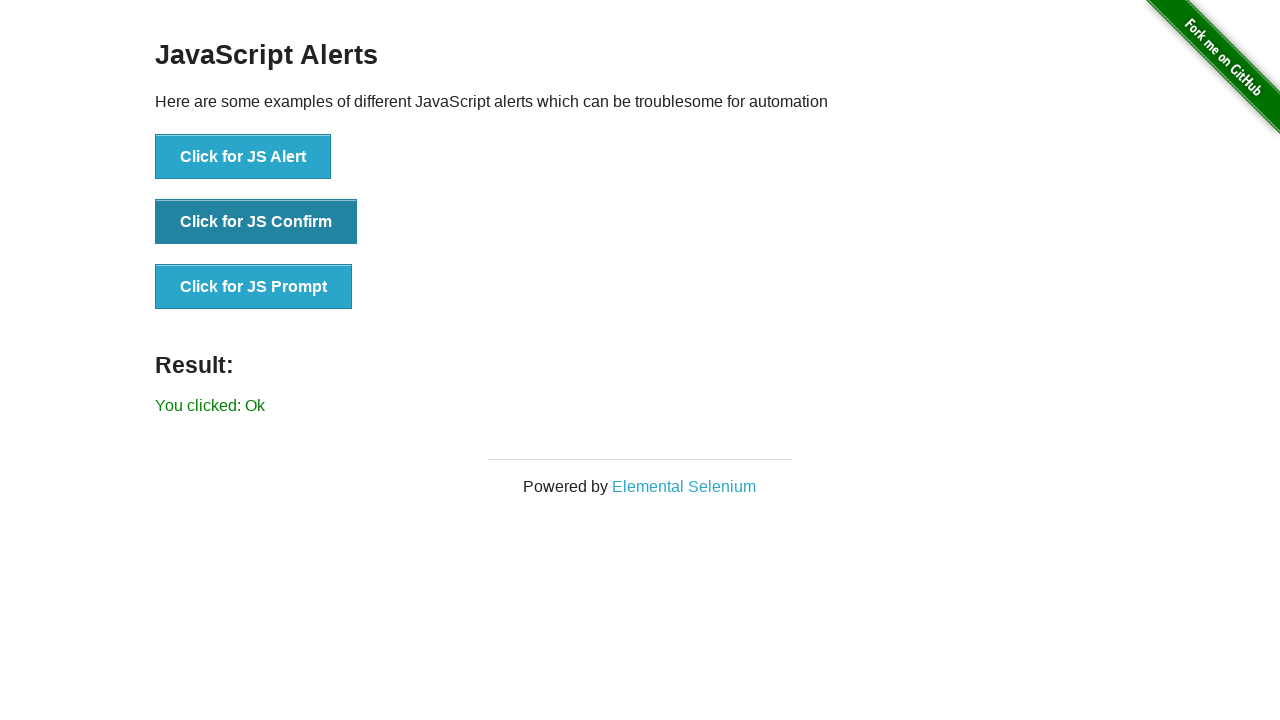

Clicked third button to trigger prompt dialog at (254, 287) on button >> nth=2
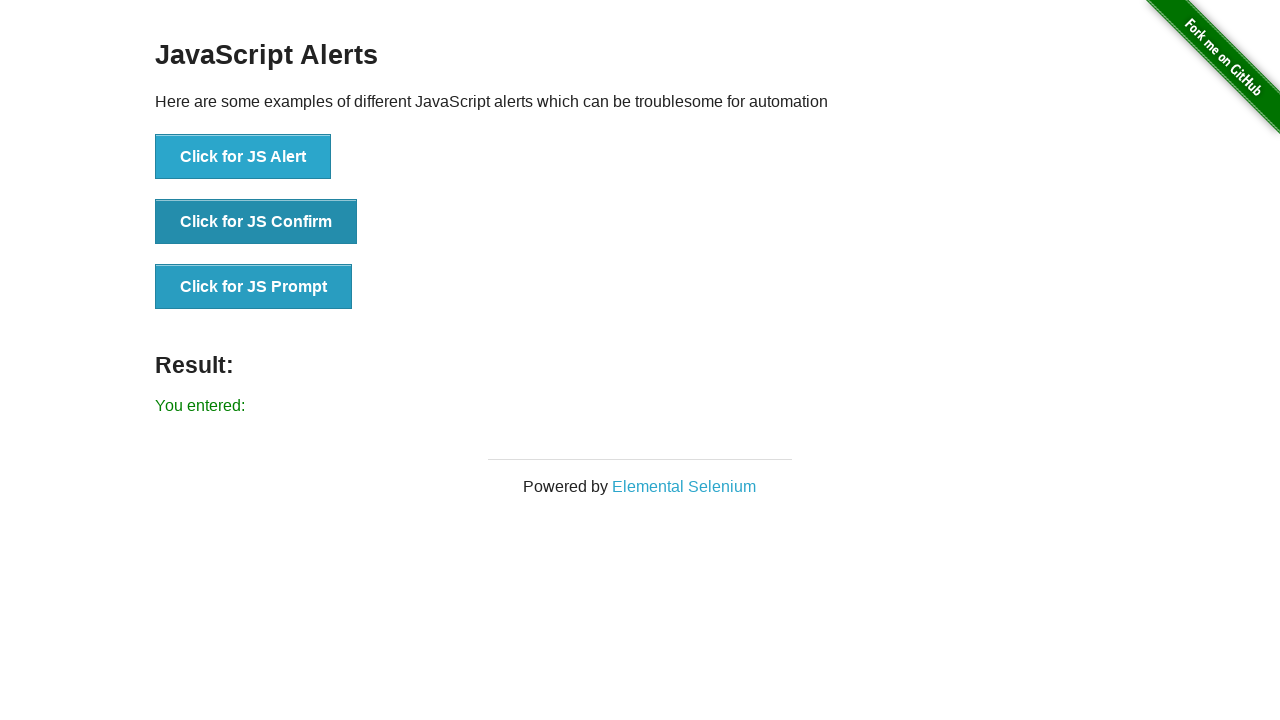

Waited for prompt dialog to be processed
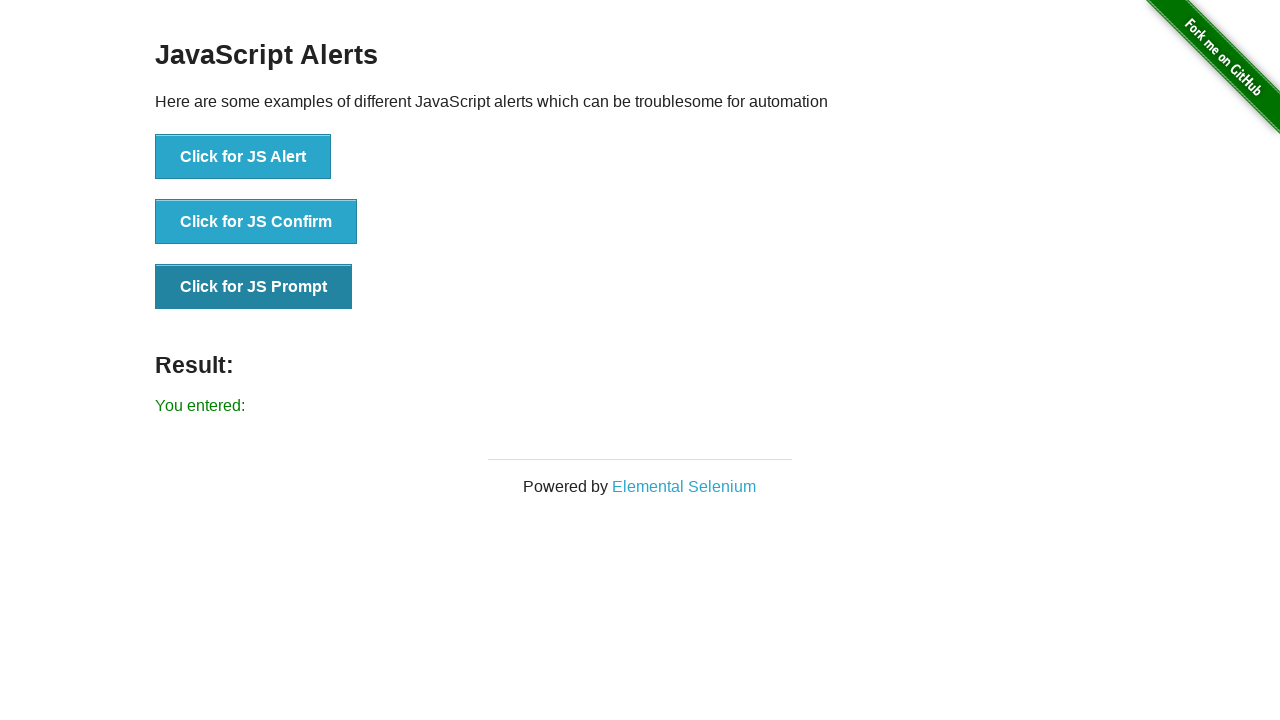

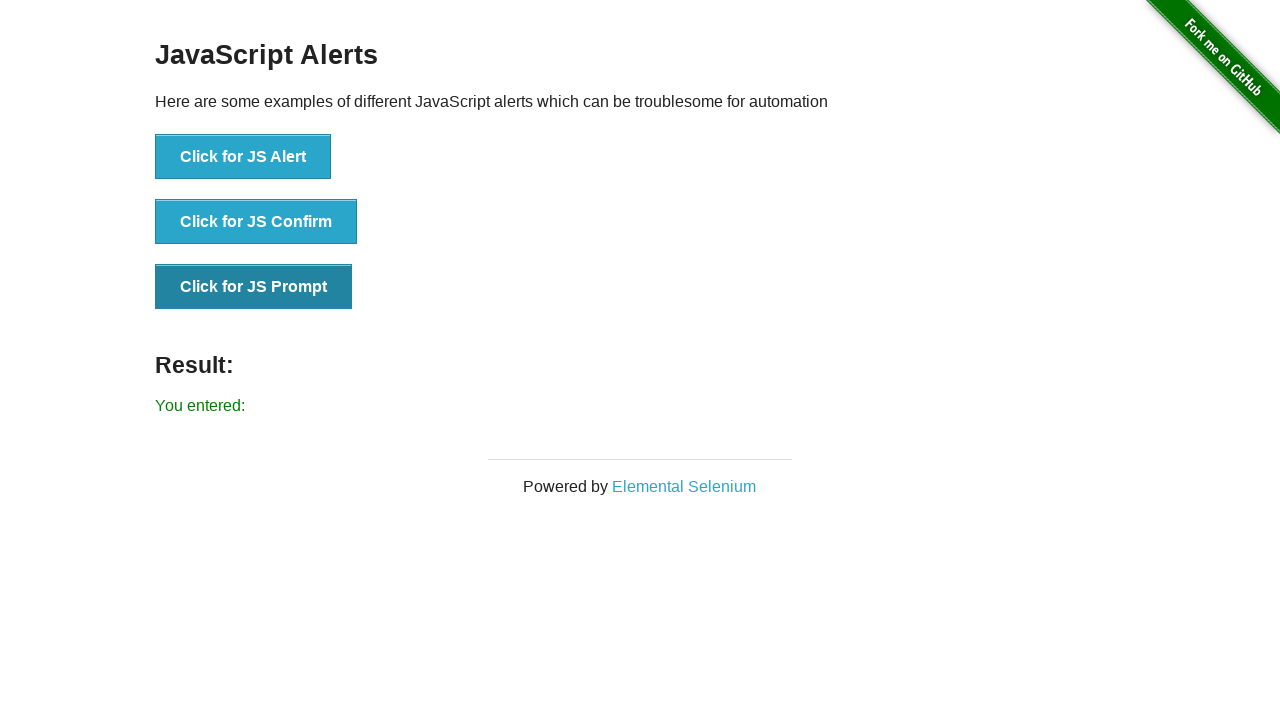